Tests script timeout behavior by executing an asynchronous JavaScript function on the DNS shop page

Starting URL: https://www.dns-shop.ru

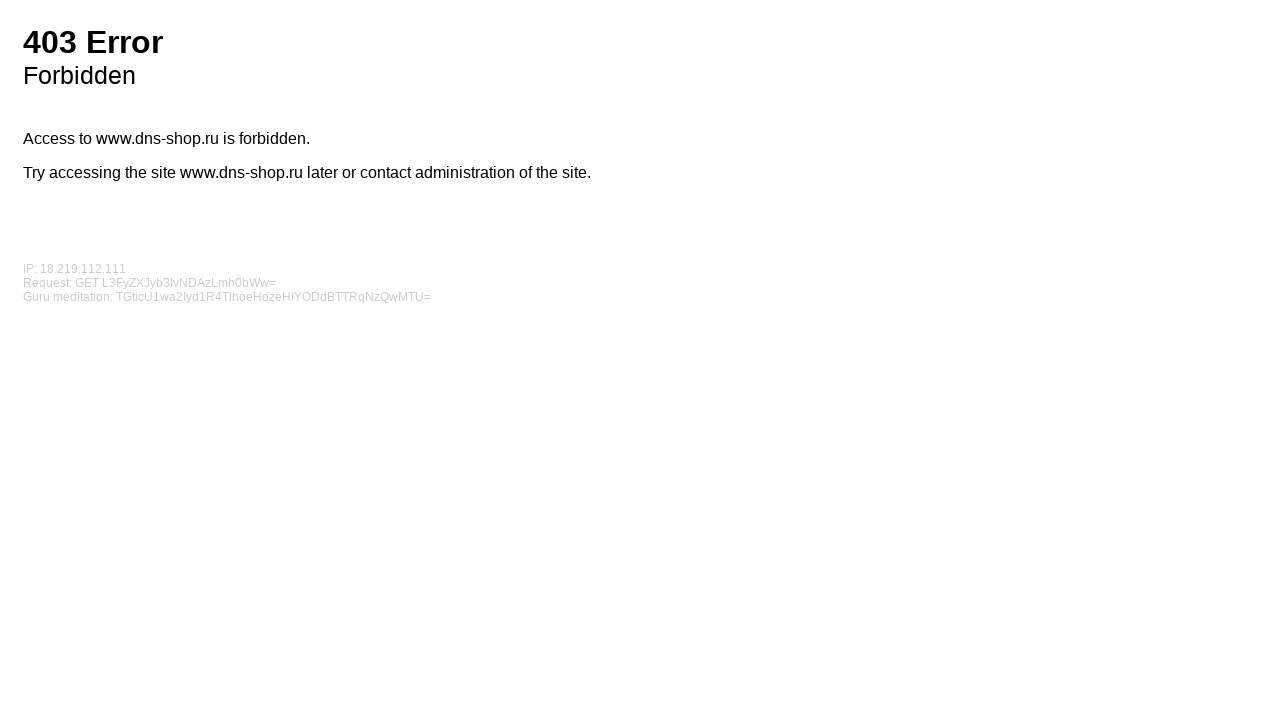

Navigated to DNS shop homepage
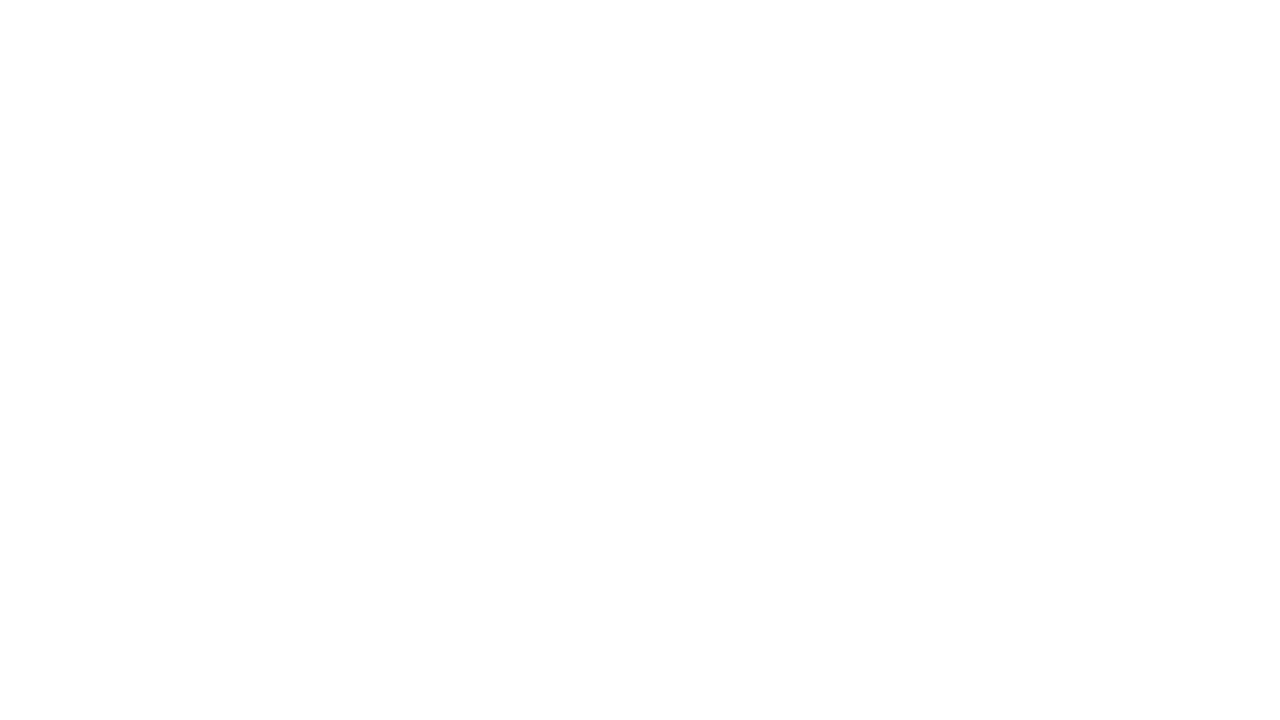

Executed asynchronous JavaScript function with 500ms timeout
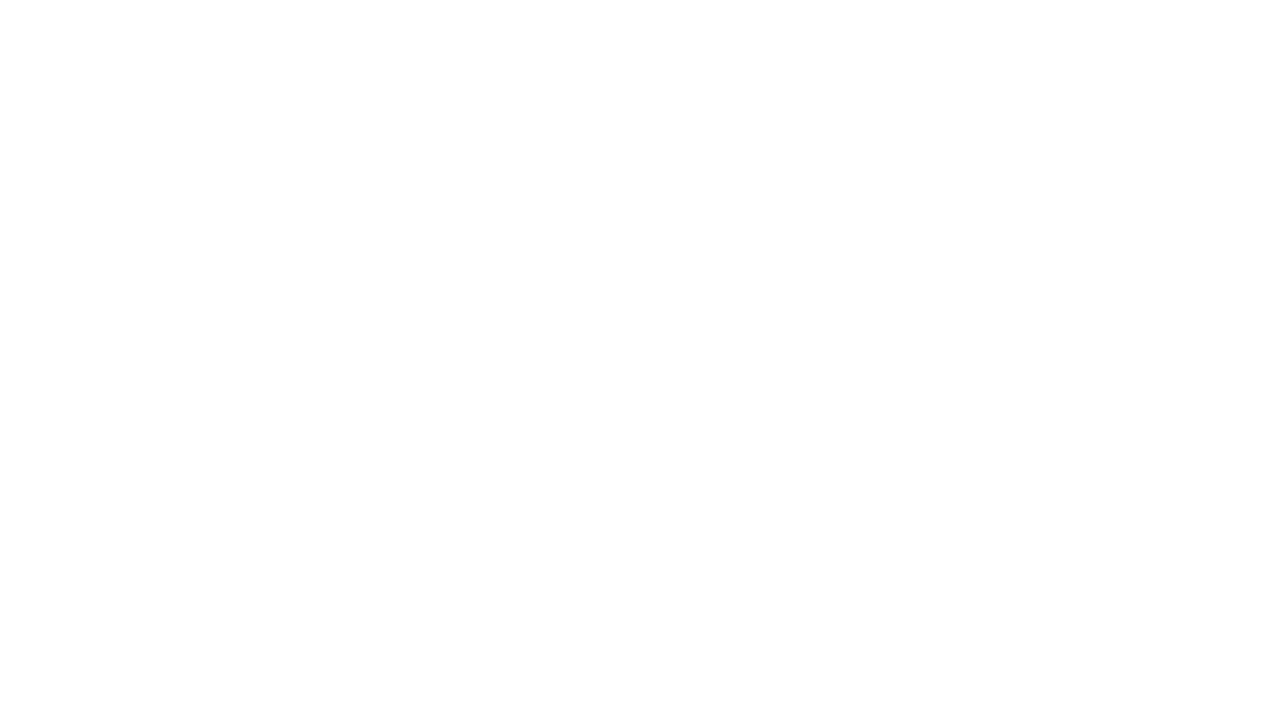

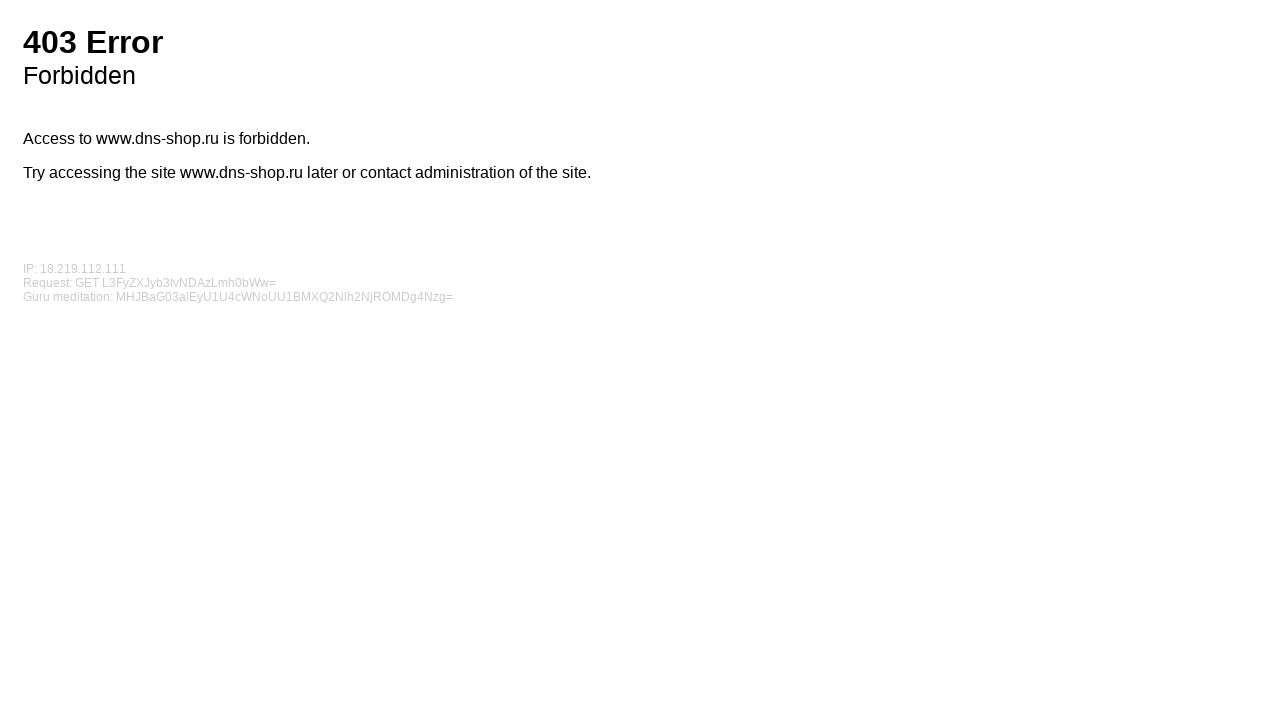